Tests selecting the "Impressive" radio button option and verifying the selection message

Starting URL: https://demoqa.com/radio-button

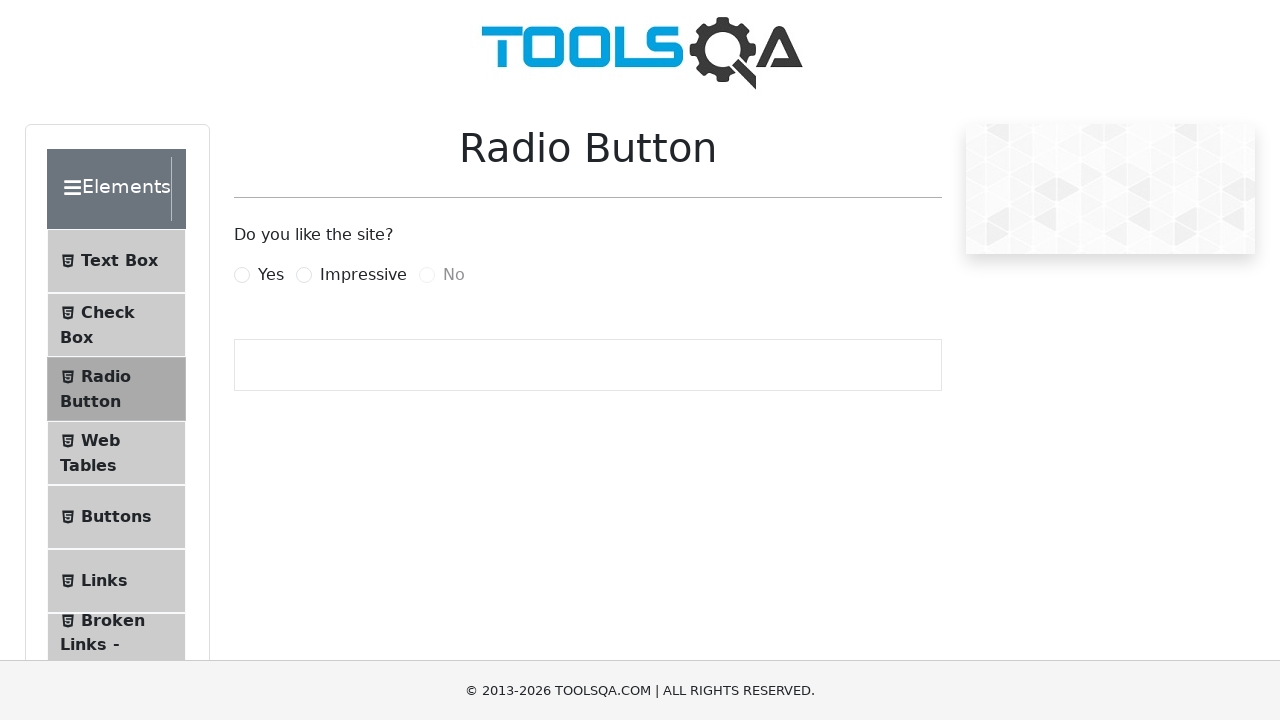

Clicked the 'Impressive' radio button label at (363, 275) on label[for='impressiveRadio']
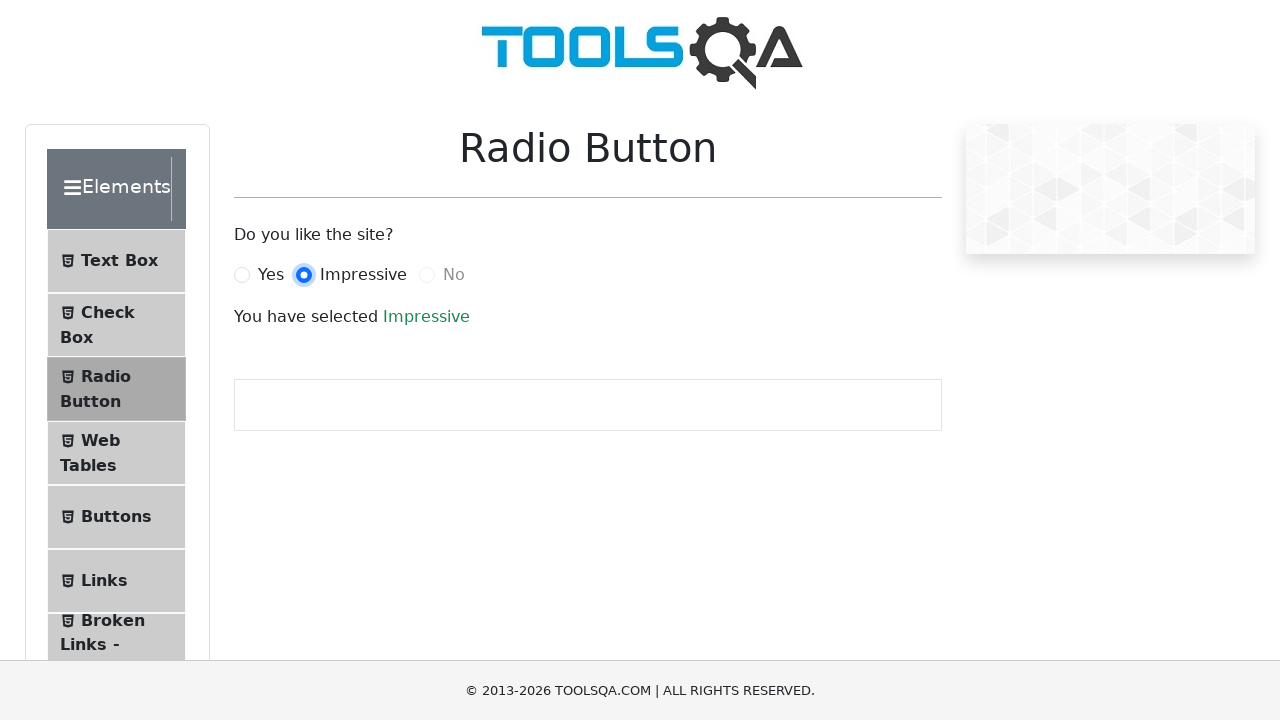

Verified that the 'Impressive' radio button is checked
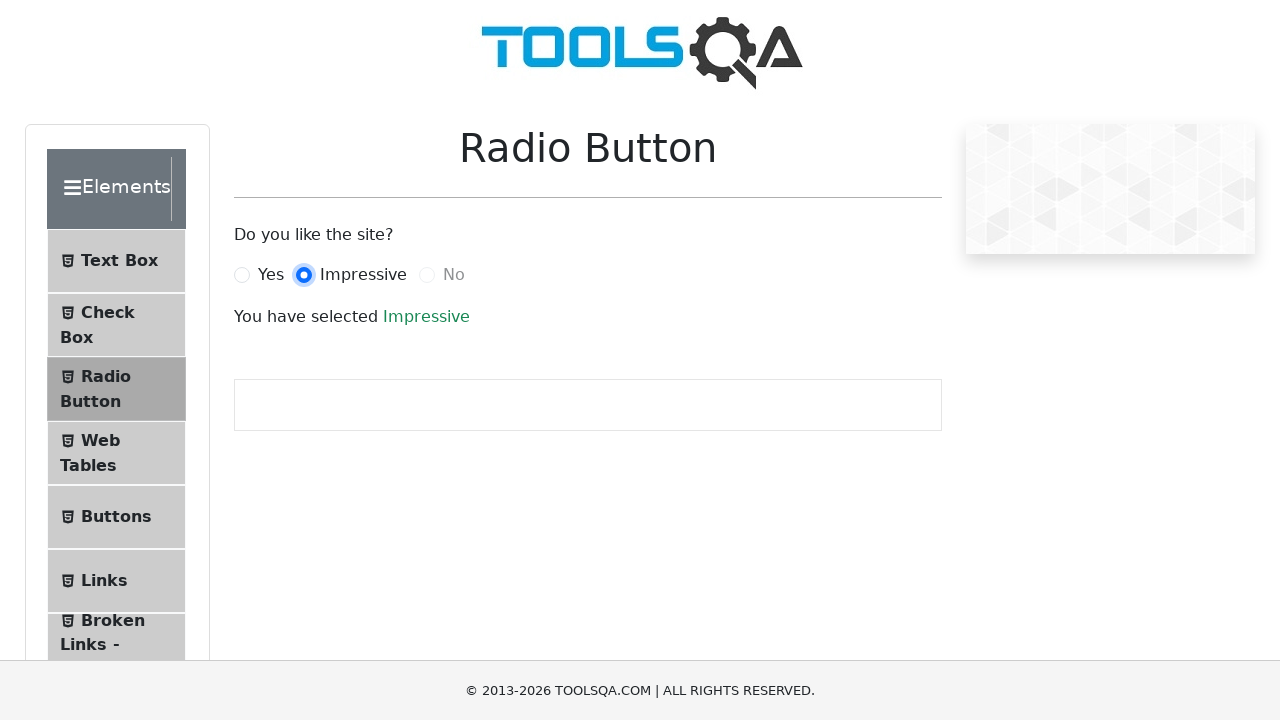

Retrieved selection message text
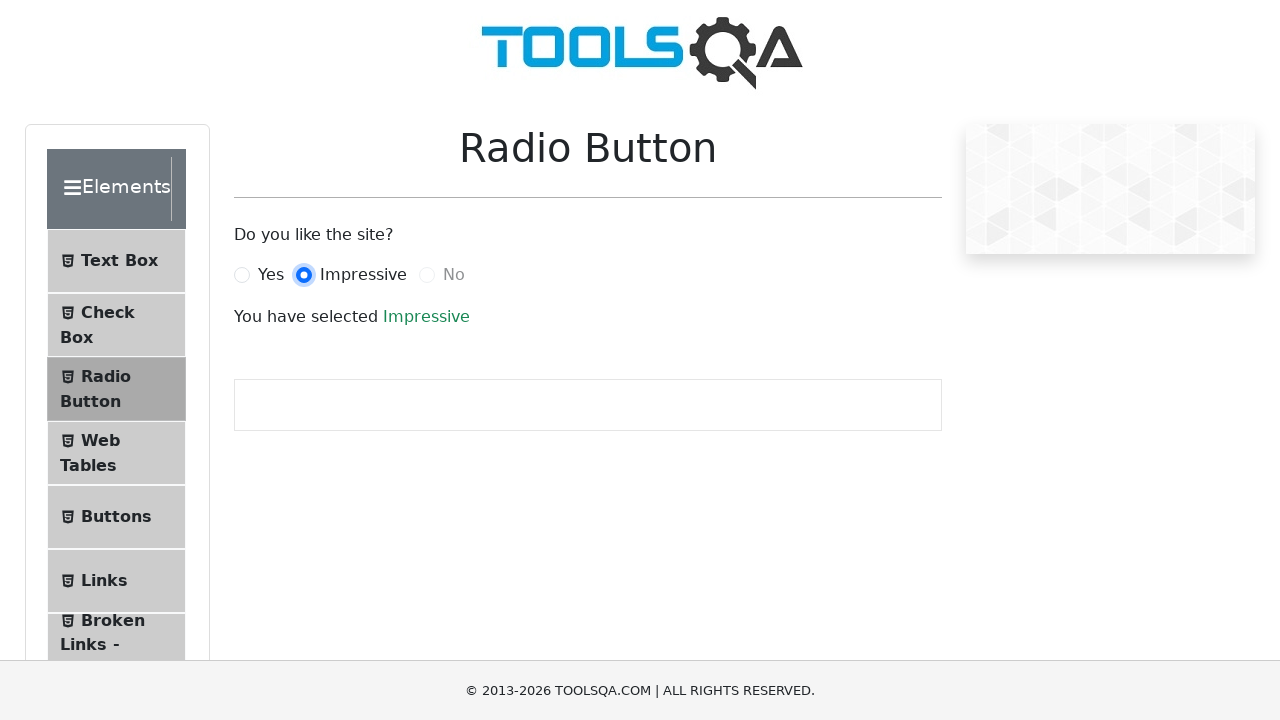

Verified selection message displays 'You have selected Impressive'
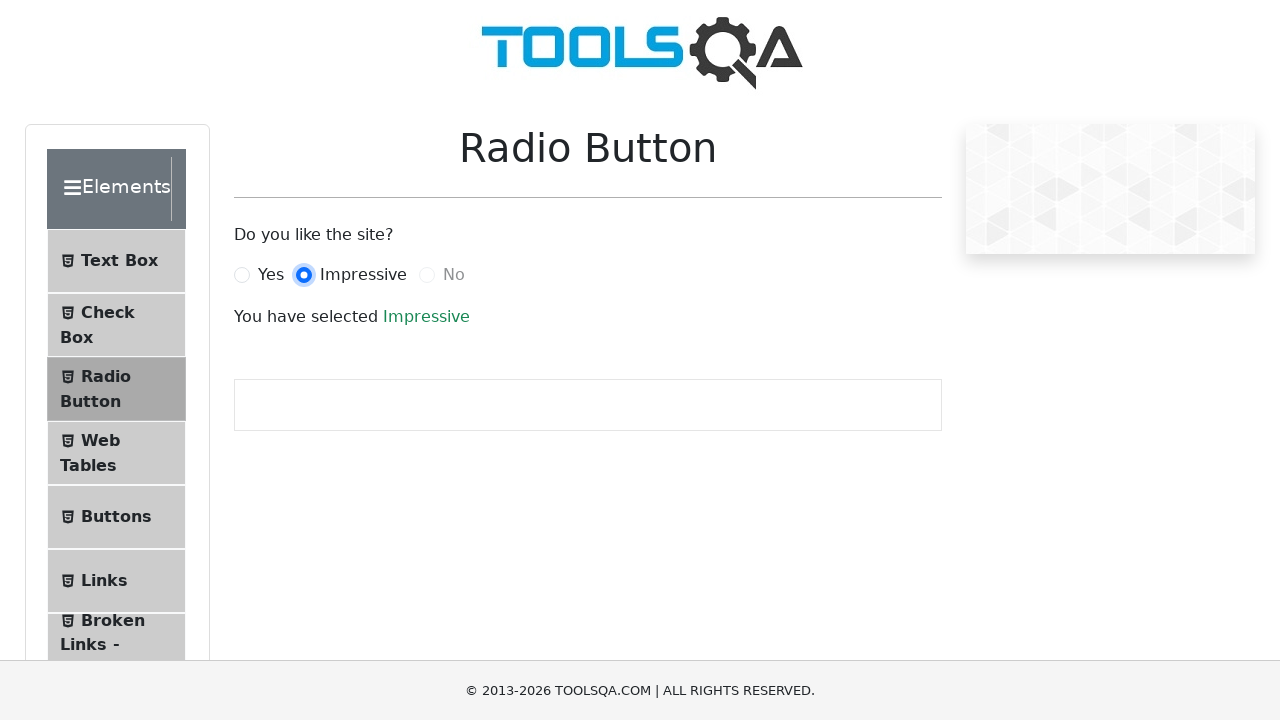

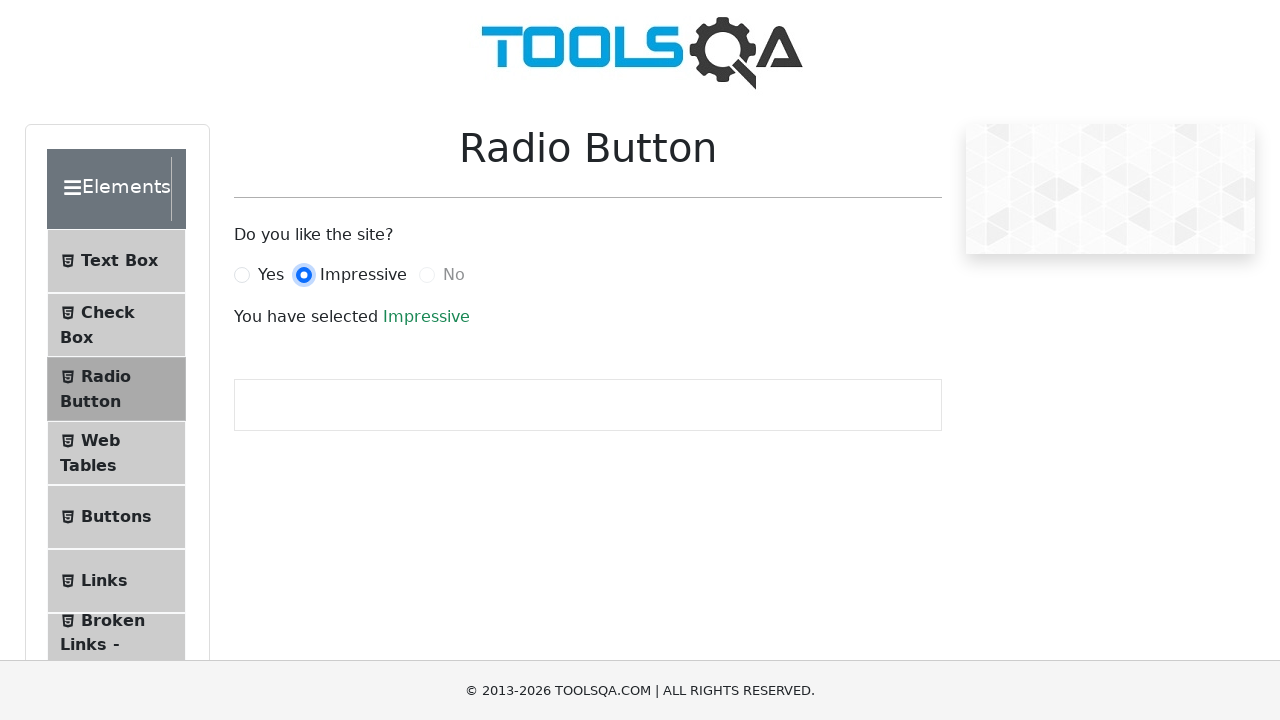